Navigates to the Puma India men's section page and waits for it to load

Starting URL: https://in.puma.com/in/en/mens

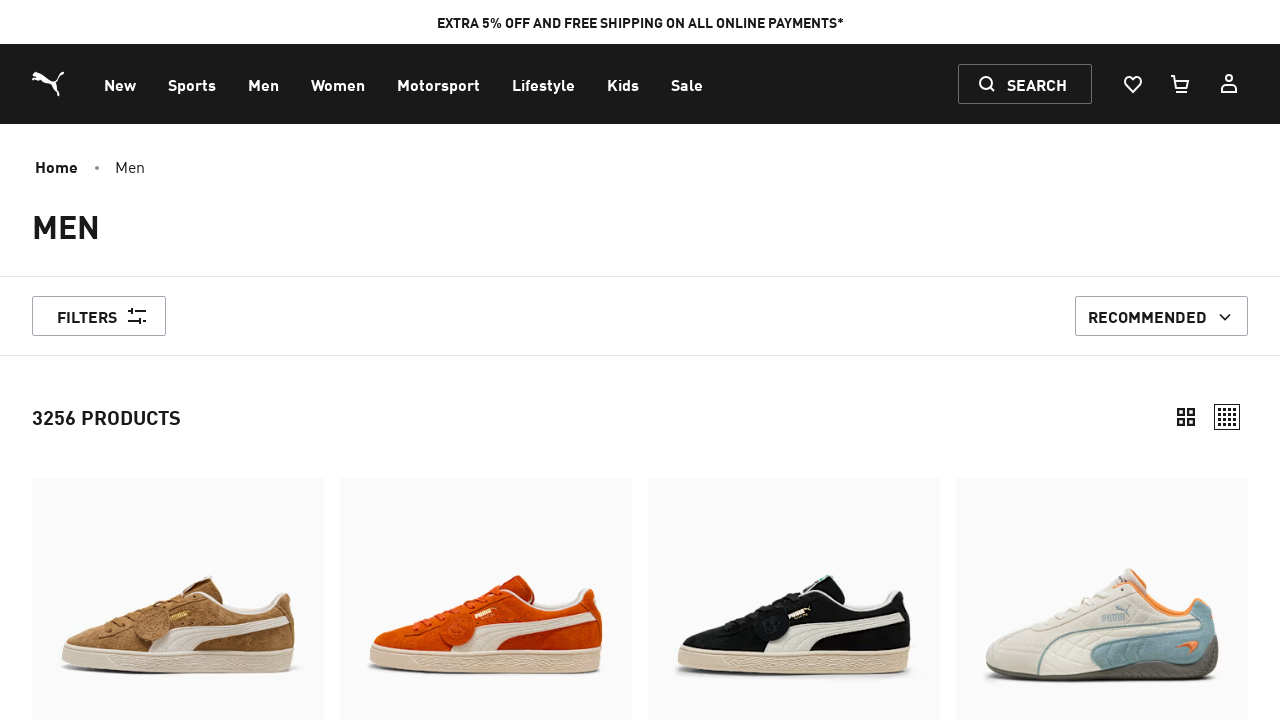

Navigated to Puma India men's section page
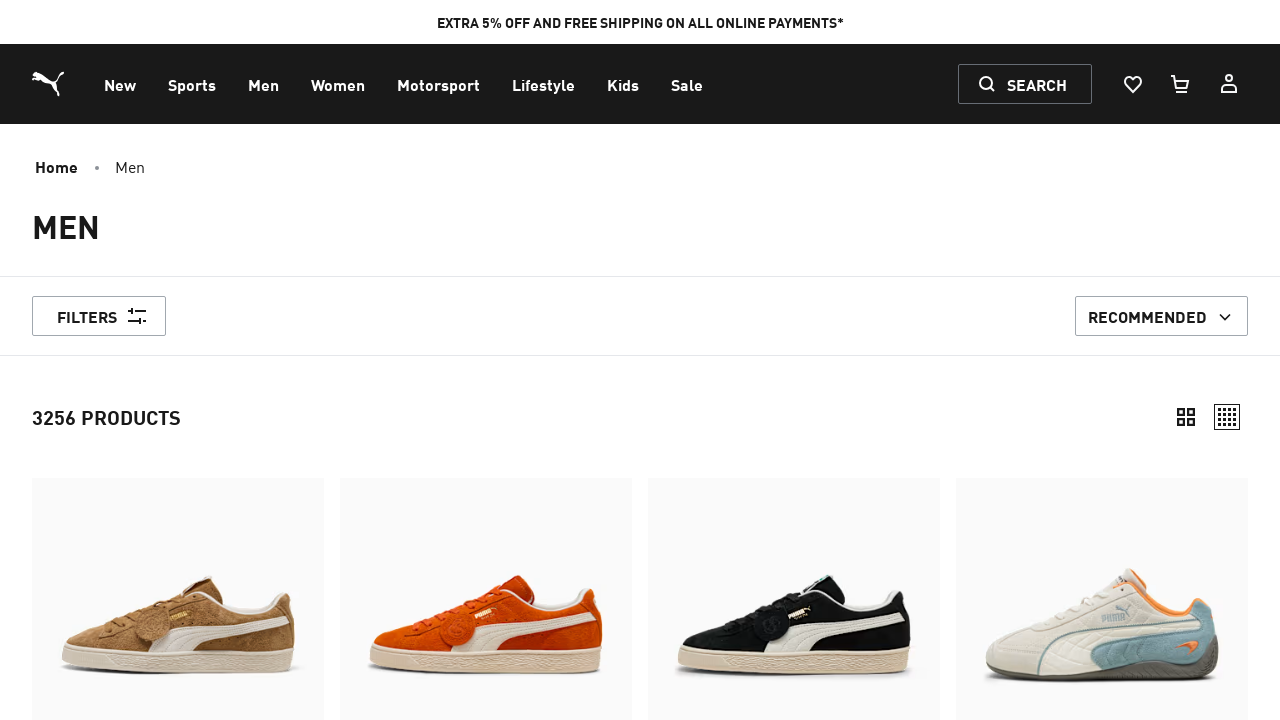

Page DOM content loaded
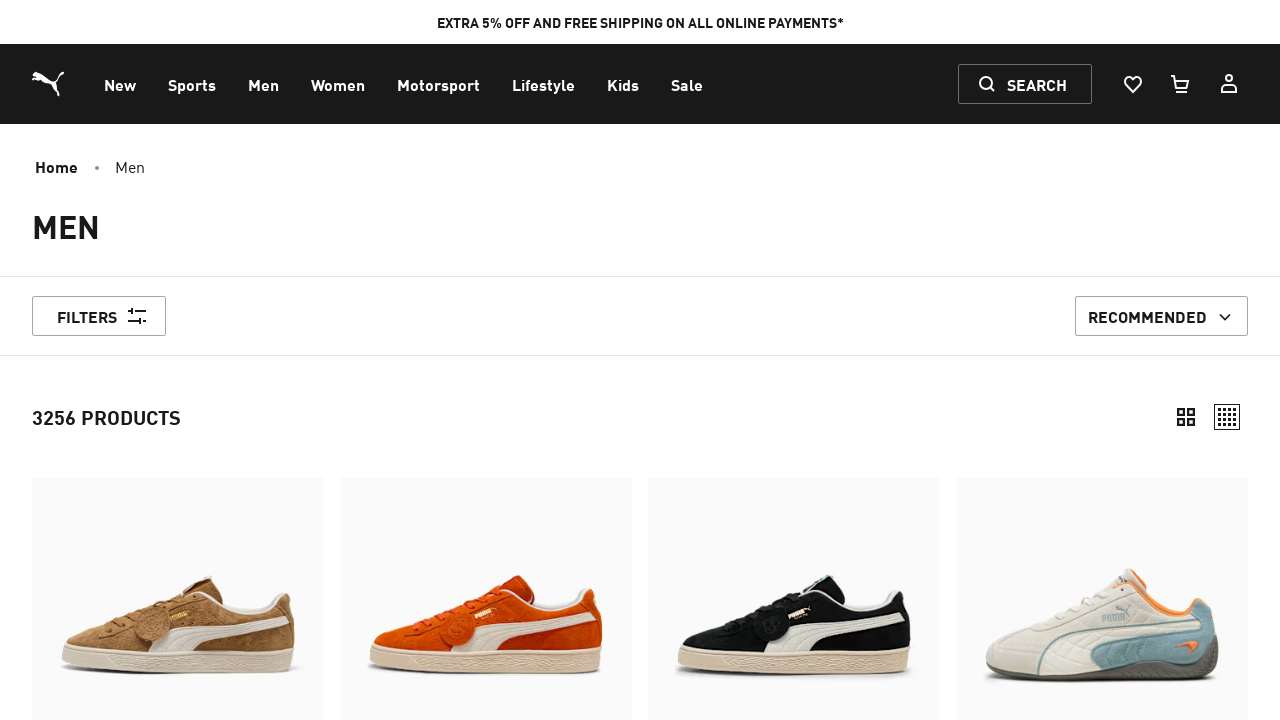

Body element is present, page structure verified
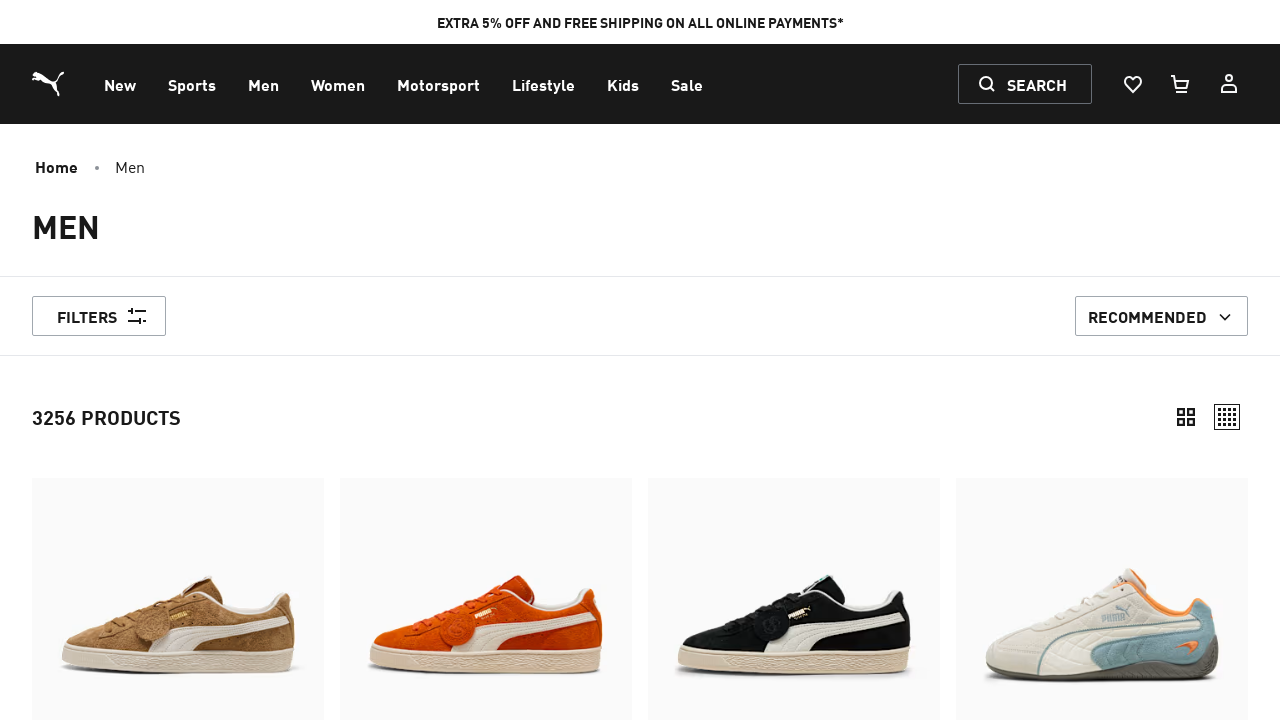

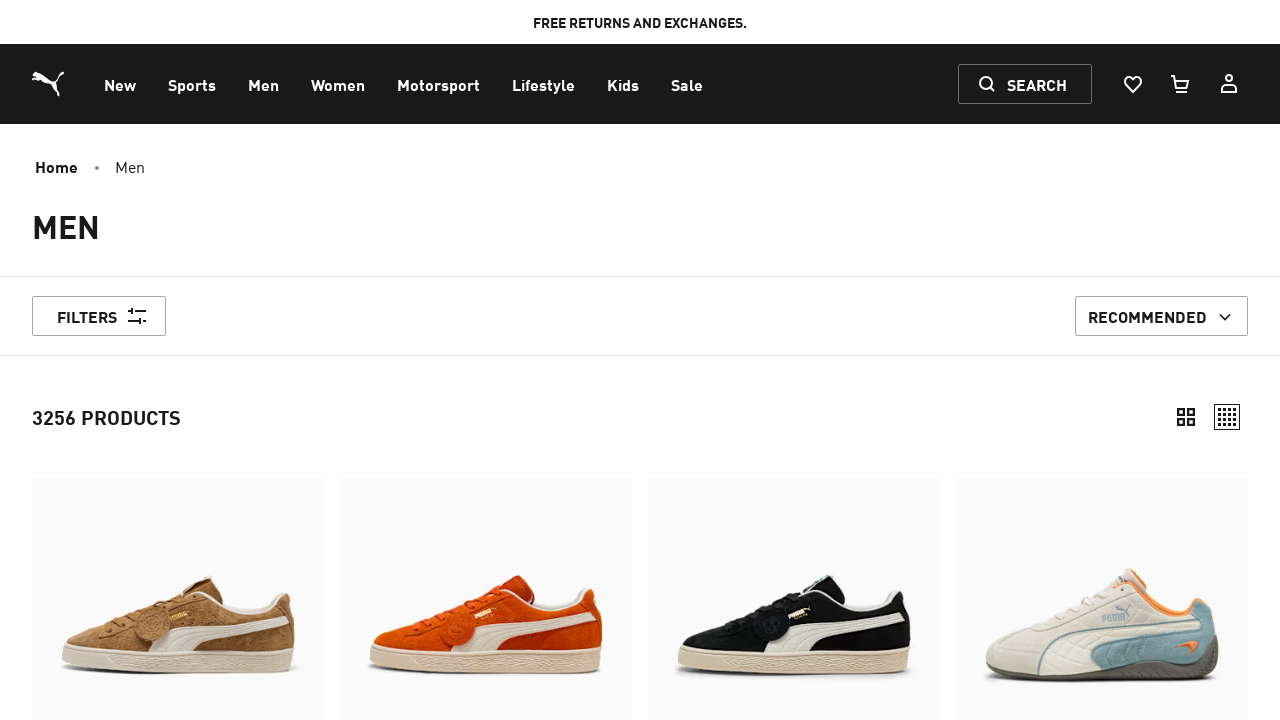